Tests mouse hover functionality by hovering over an element and clicking a link that appears

Starting URL: https://rahulshettyacademy.com/AutomationPractice/

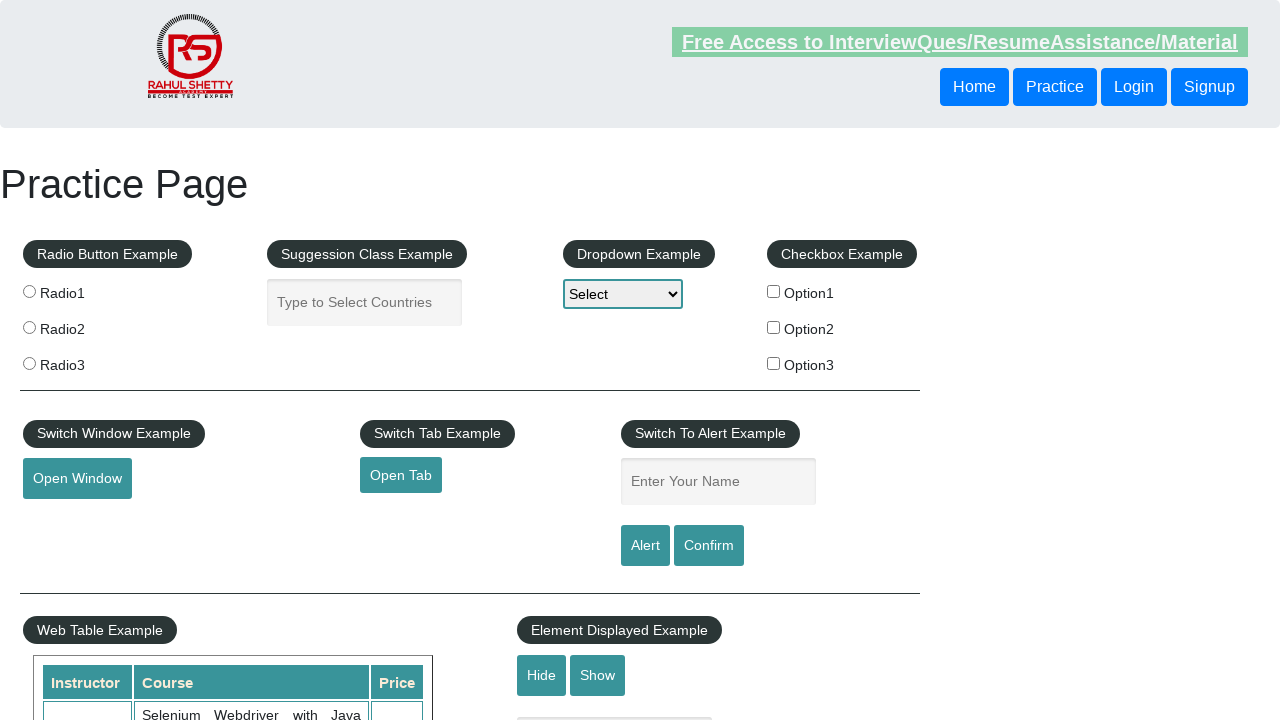

Hovered over mousehover element at (83, 361) on #mousehover
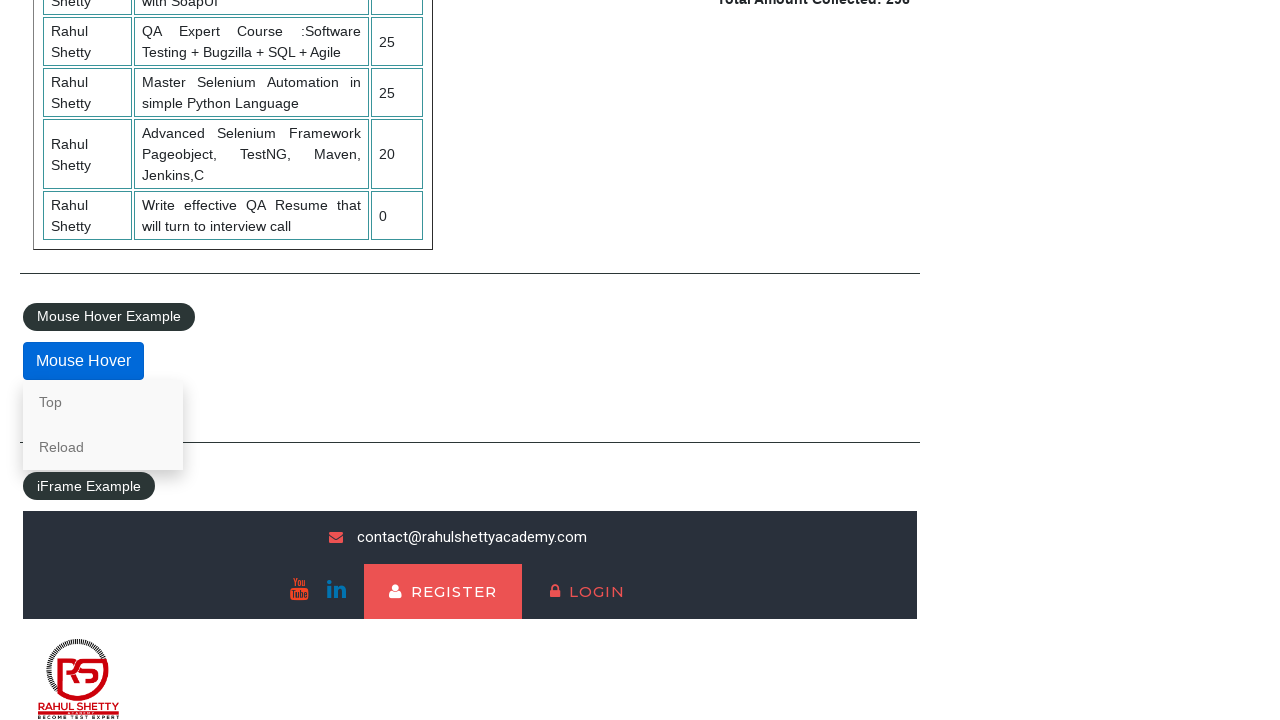

Clicked the 'Top' link that appeared after hovering at (103, 402) on text=Top
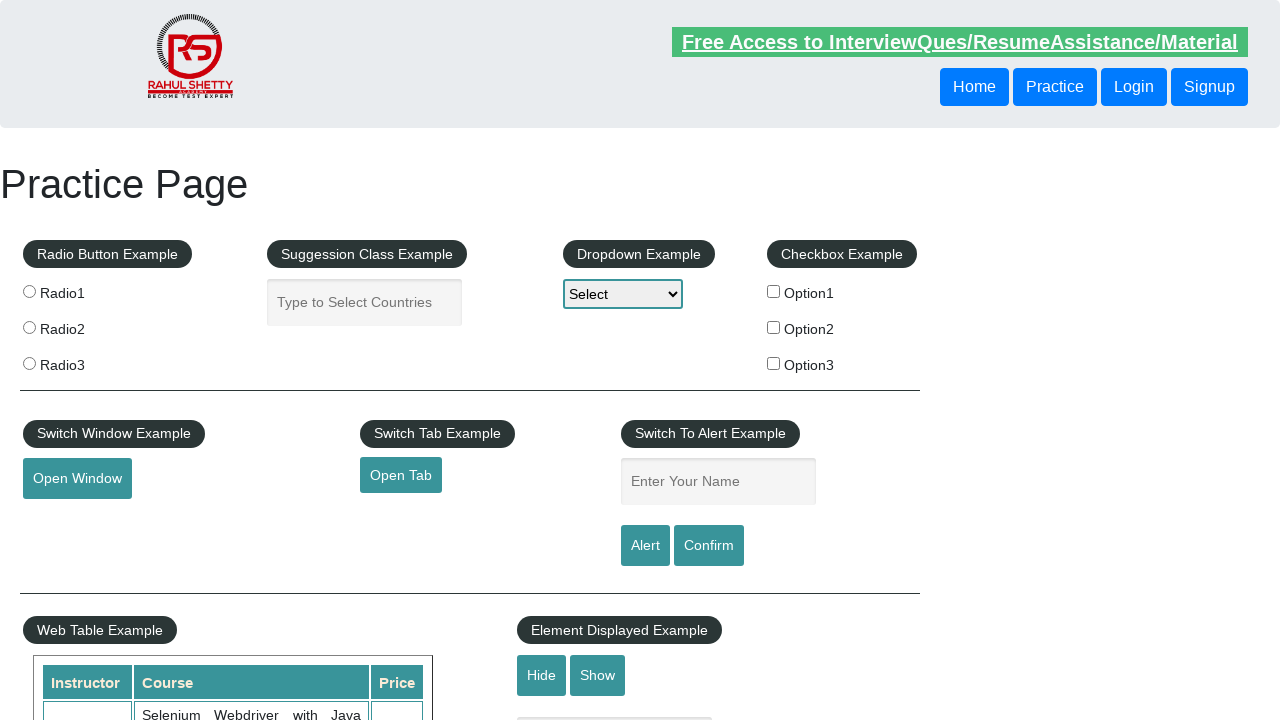

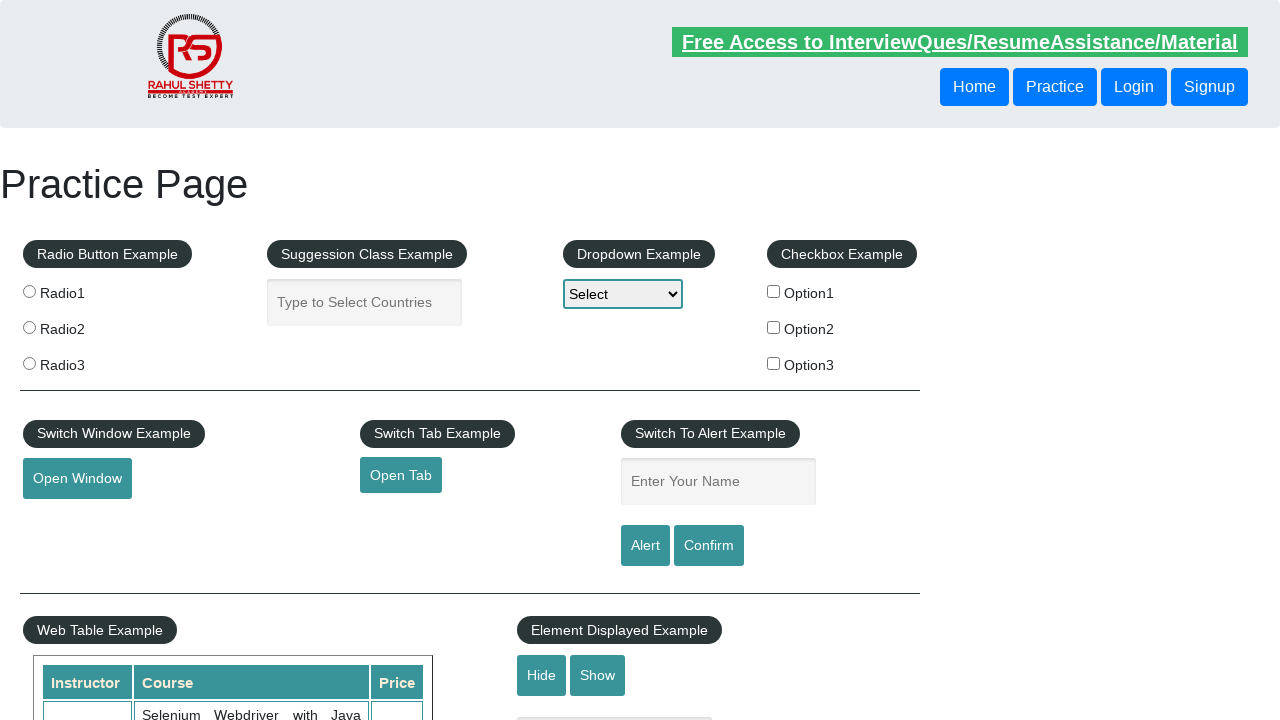